Tests browser window manipulation by resizing the window to specific dimensions and repositioning it on screen after navigating to a registration page.

Starting URL: https://is.rediff.com/signup/register

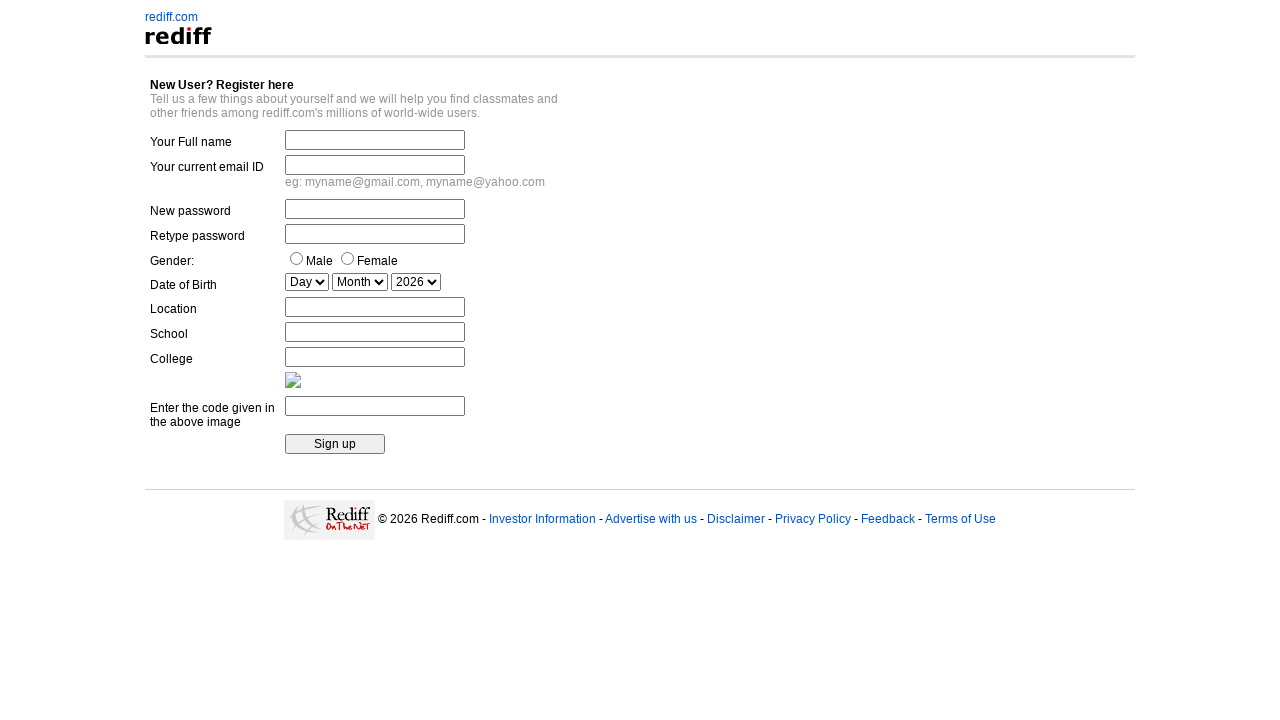

Navigated to Rediff registration page
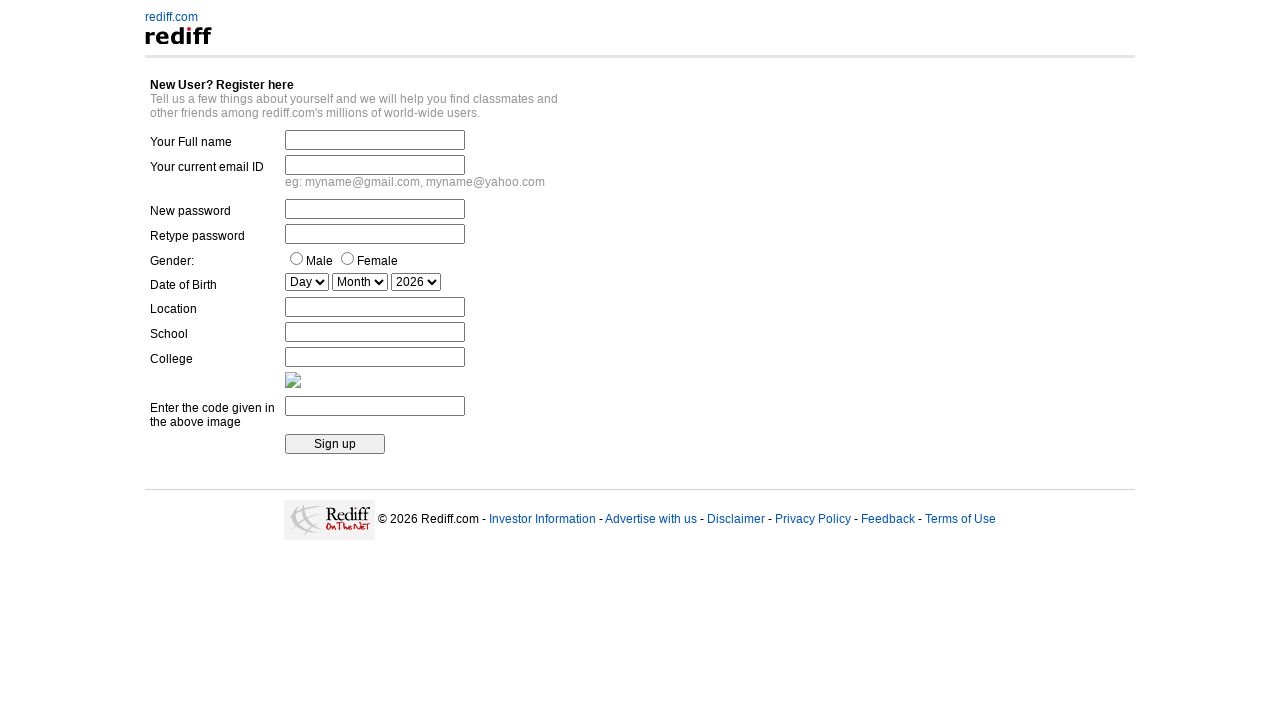

Set viewport size to 200x300 pixels
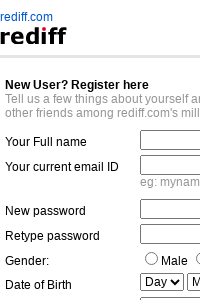

Waited 2 seconds to observe viewport change
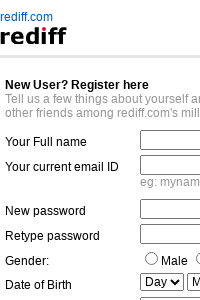

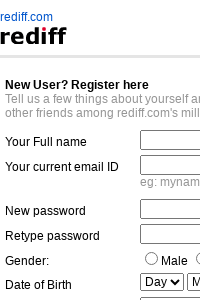